Navigates to the Air Force Echo website homepage and verifies the page loads successfully.

Starting URL: https://airforceecho.com/

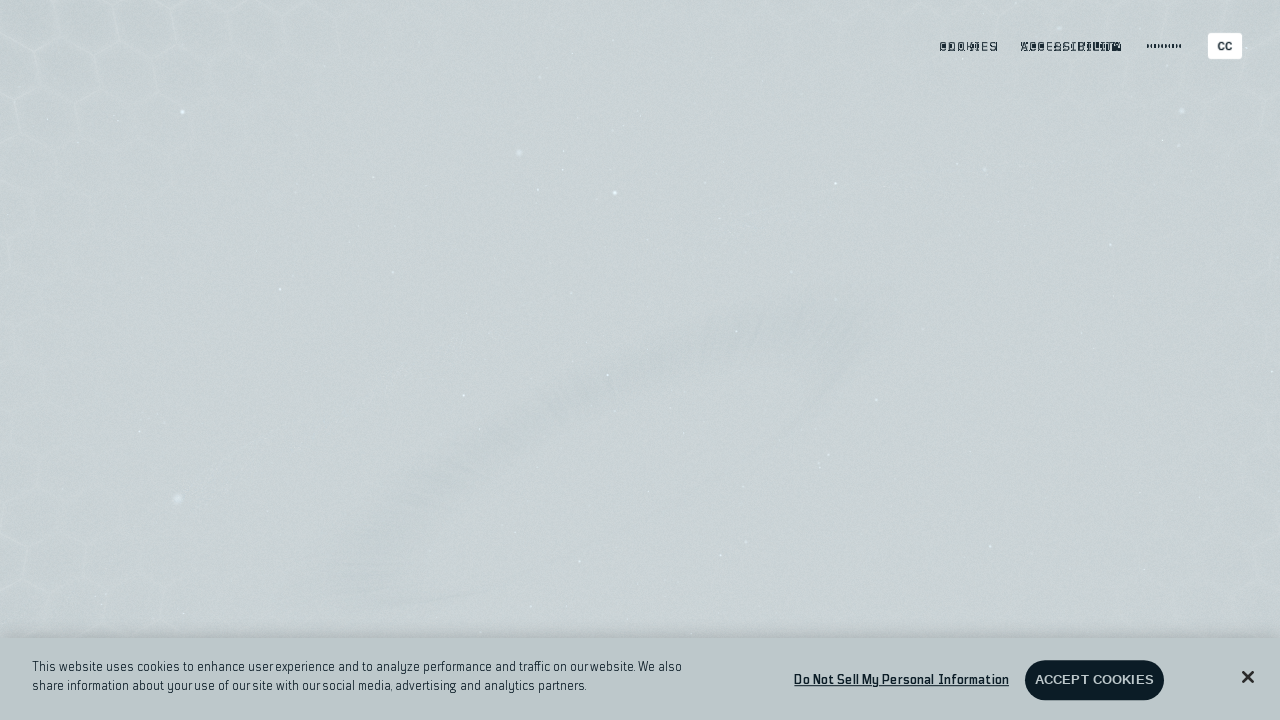

Waited for Air Force Echo homepage to fully load (domcontentloaded state)
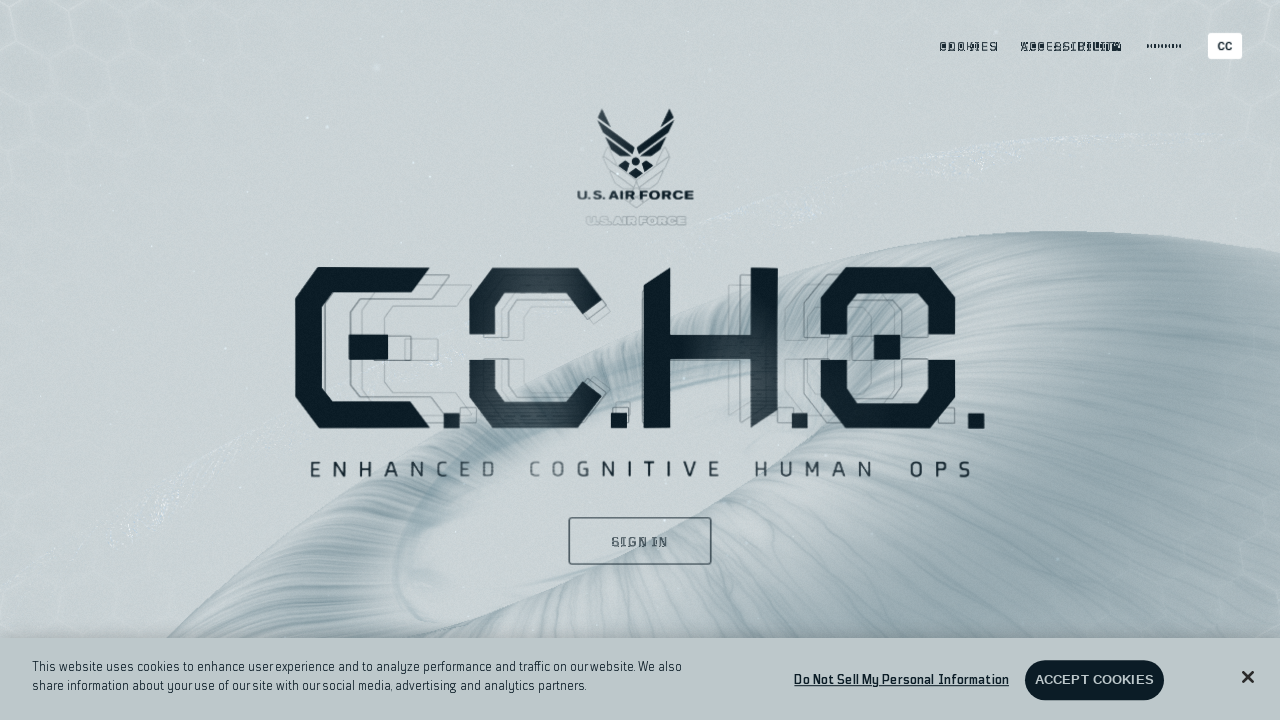

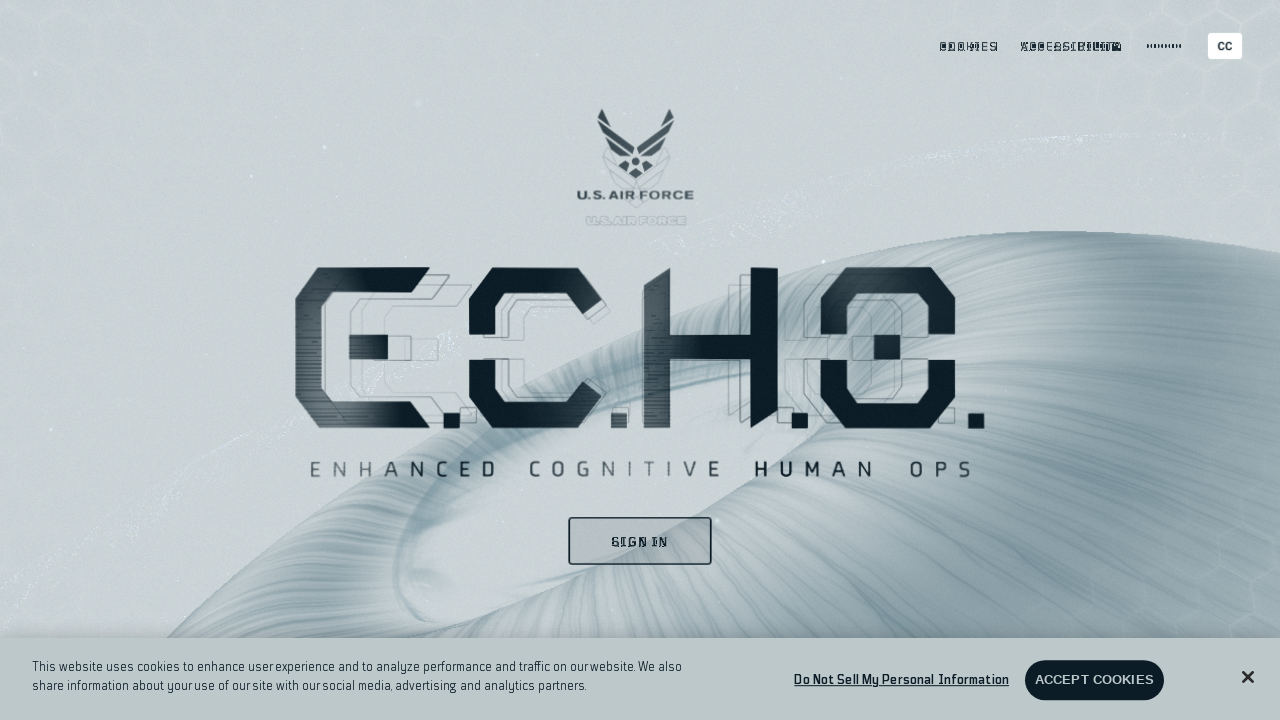